Tests hover functionality by hovering over an avatar image and verifying that the caption/additional information becomes visible.

Starting URL: http://the-internet.herokuapp.com/hovers

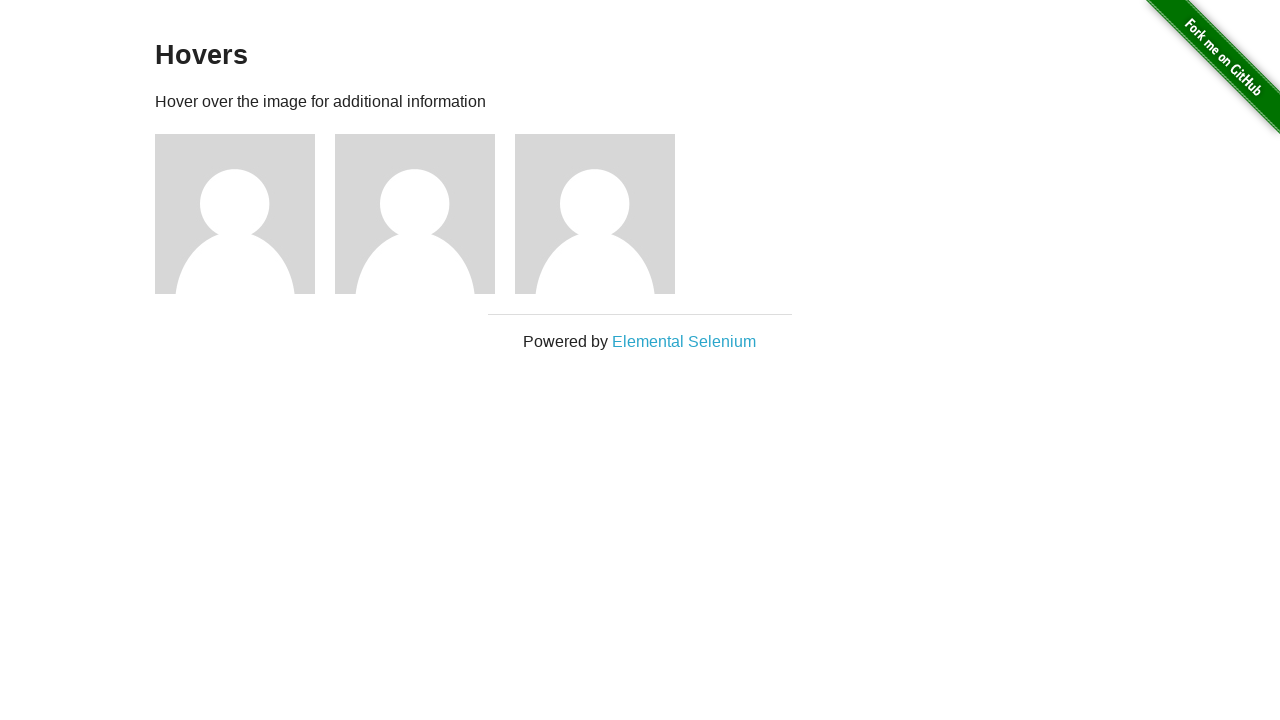

Navigated to hovers page
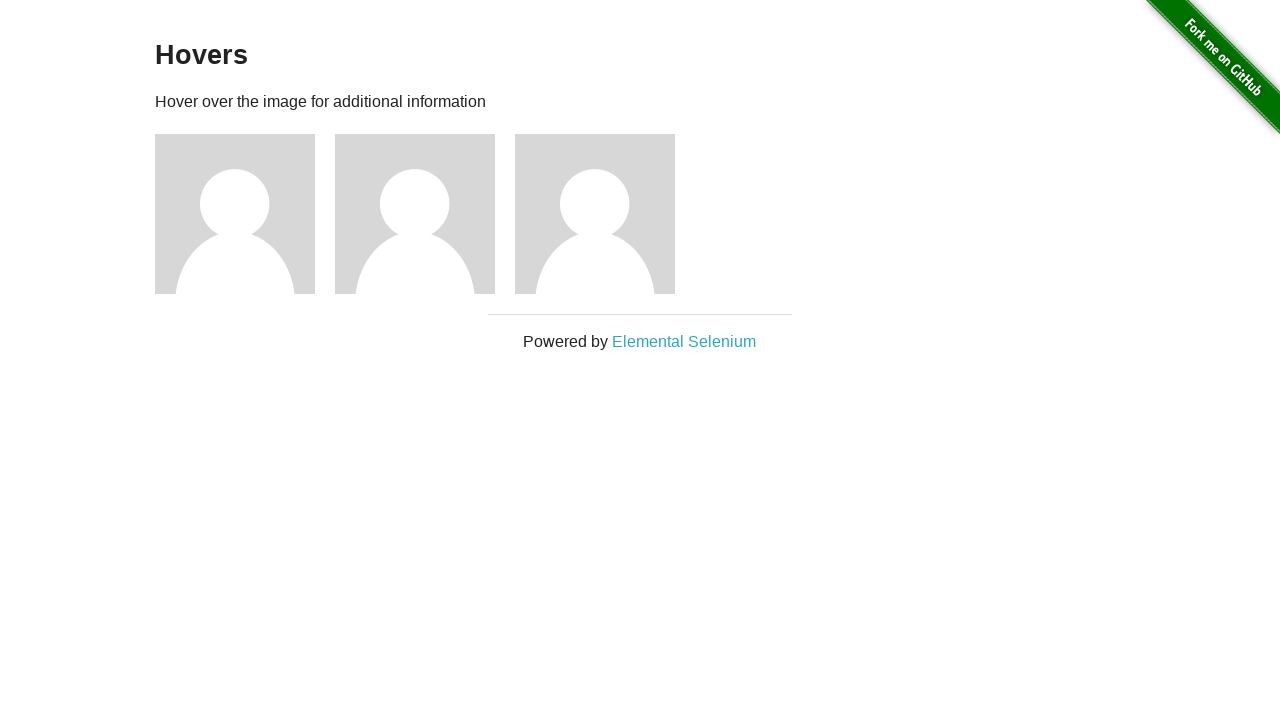

Located first avatar element
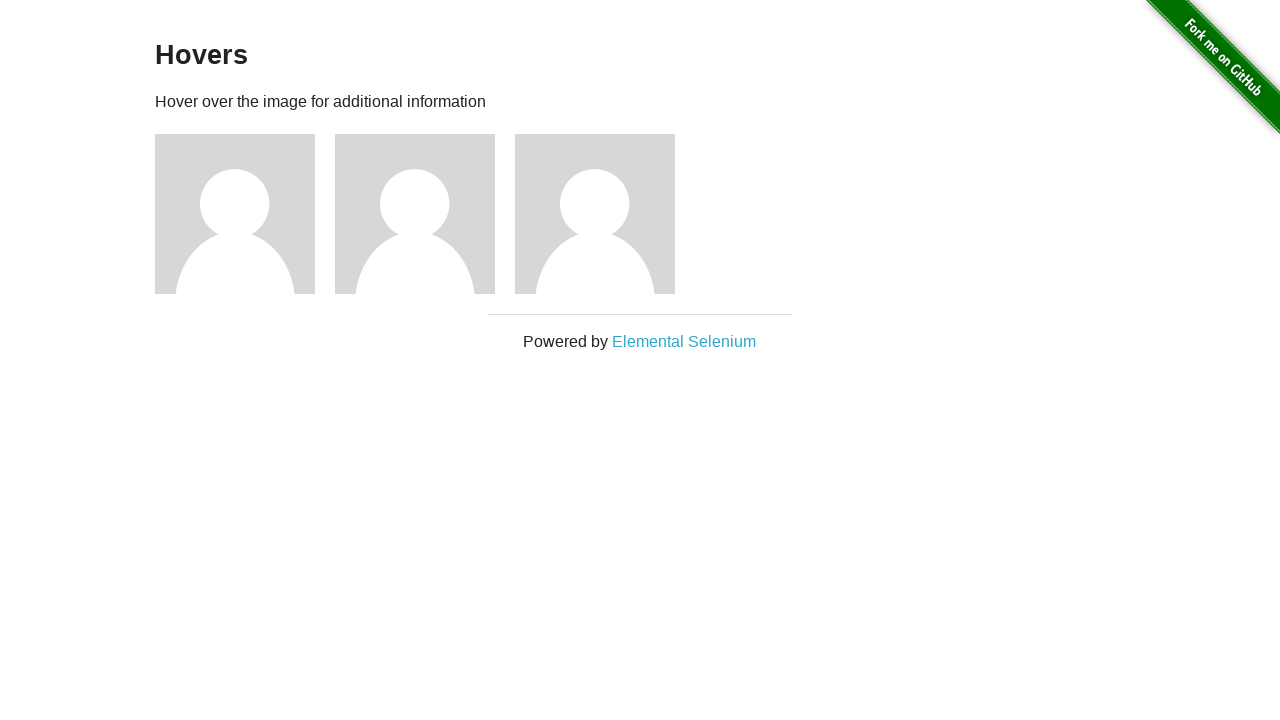

Hovered over first avatar image at (245, 214) on .figure >> nth=0
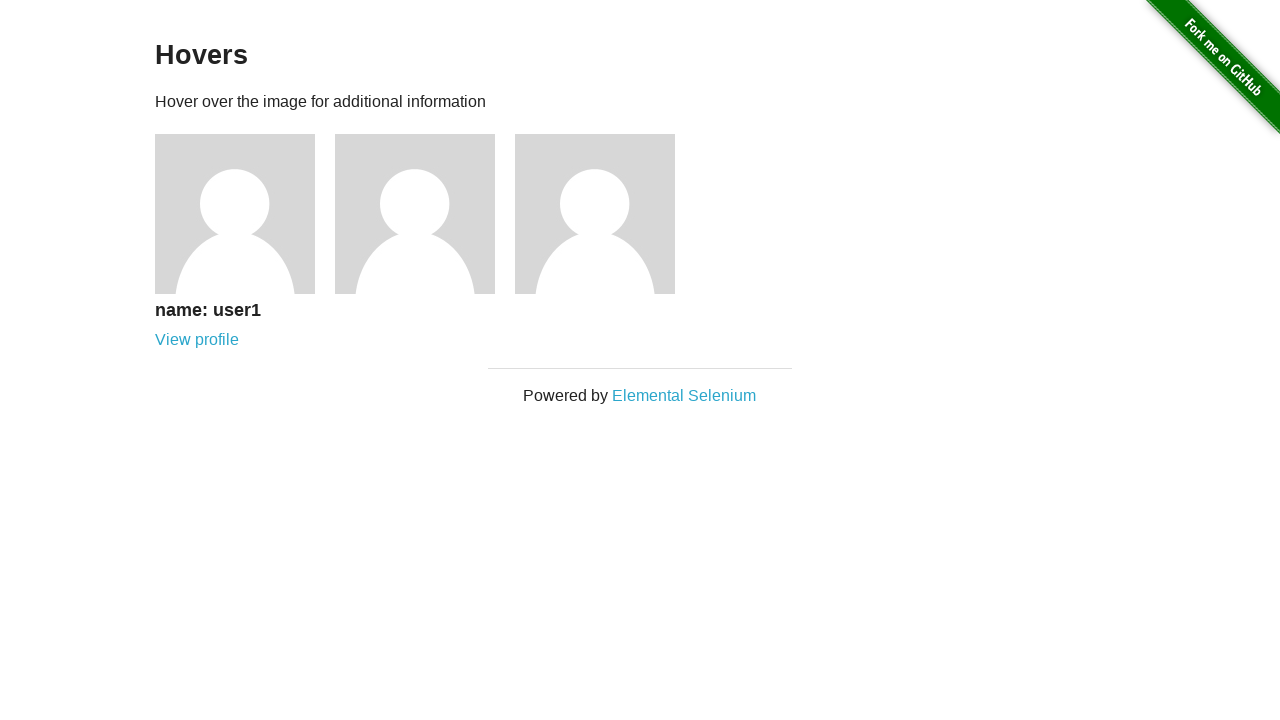

Located caption element
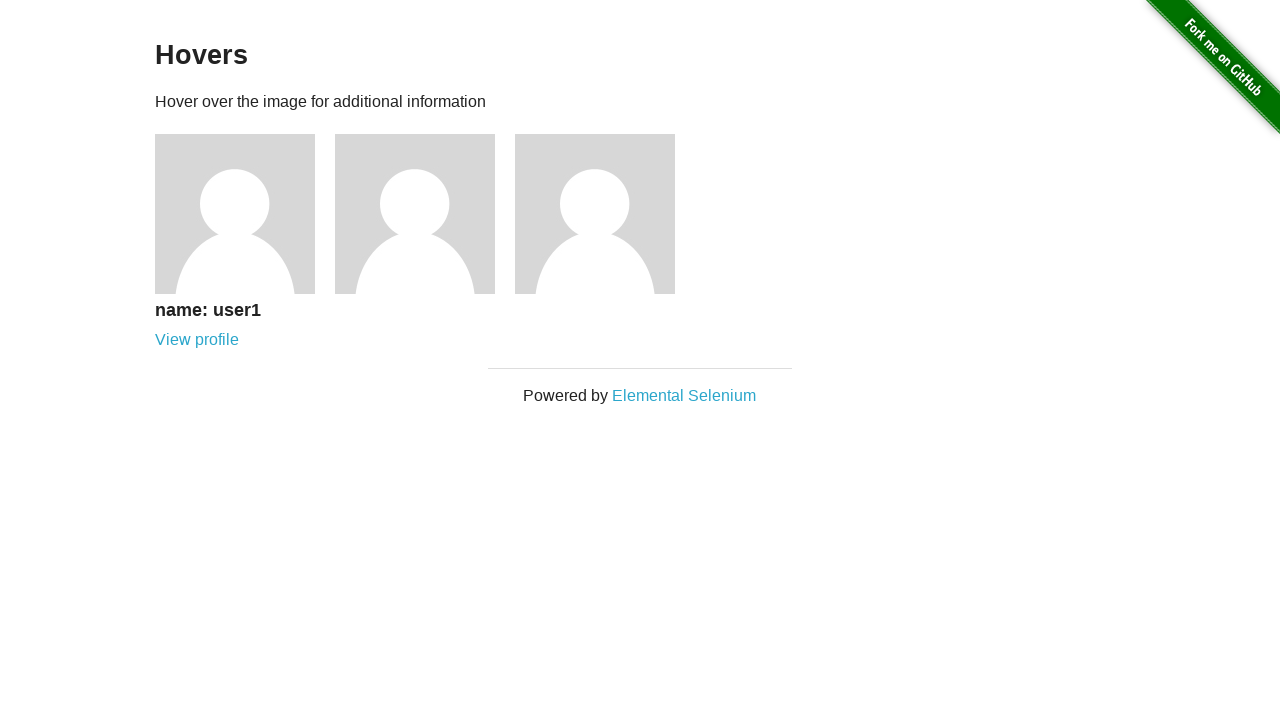

Verified caption is visible on hover
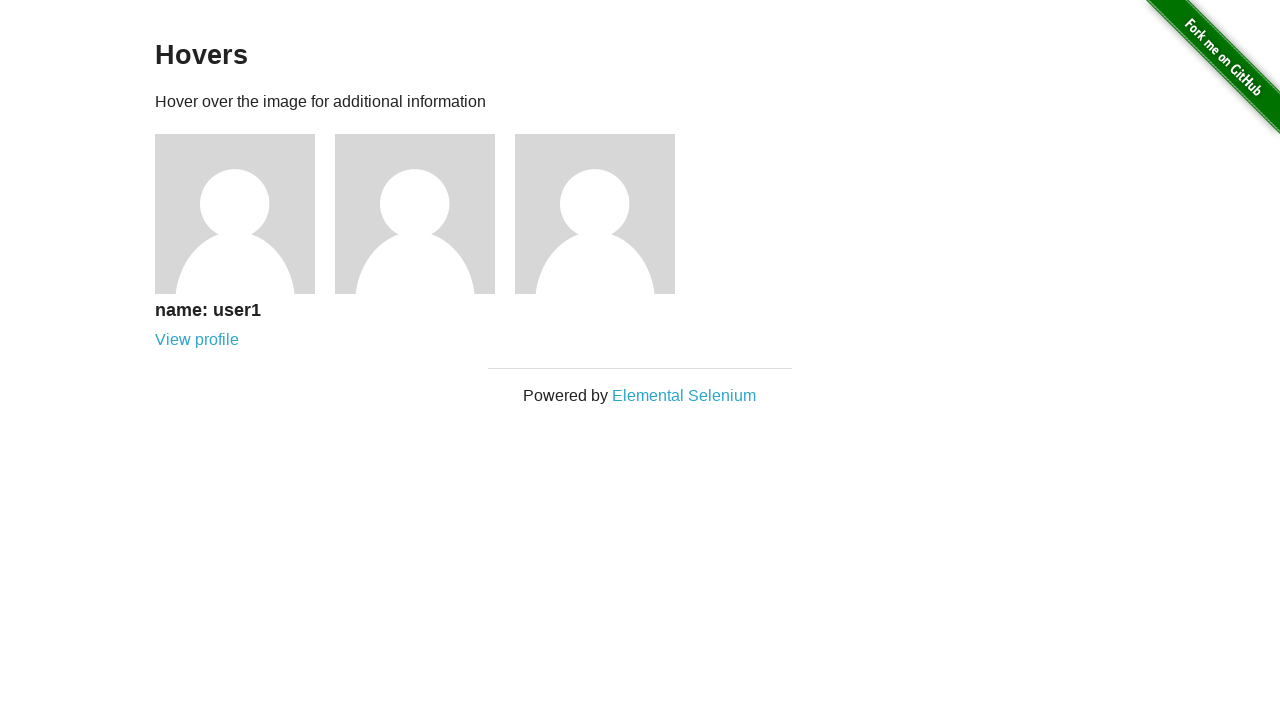

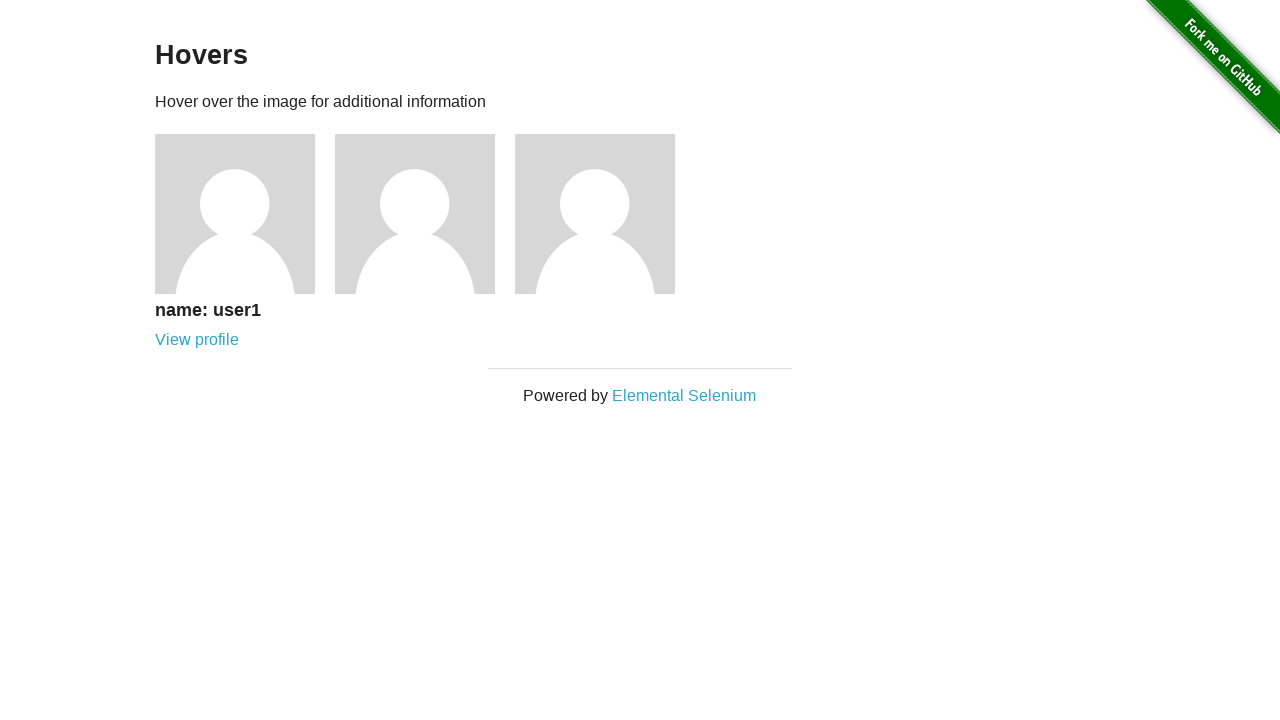